Tests successful login on a demo authentication form using valid test credentials

Starting URL: https://the-internet.herokuapp.com/login

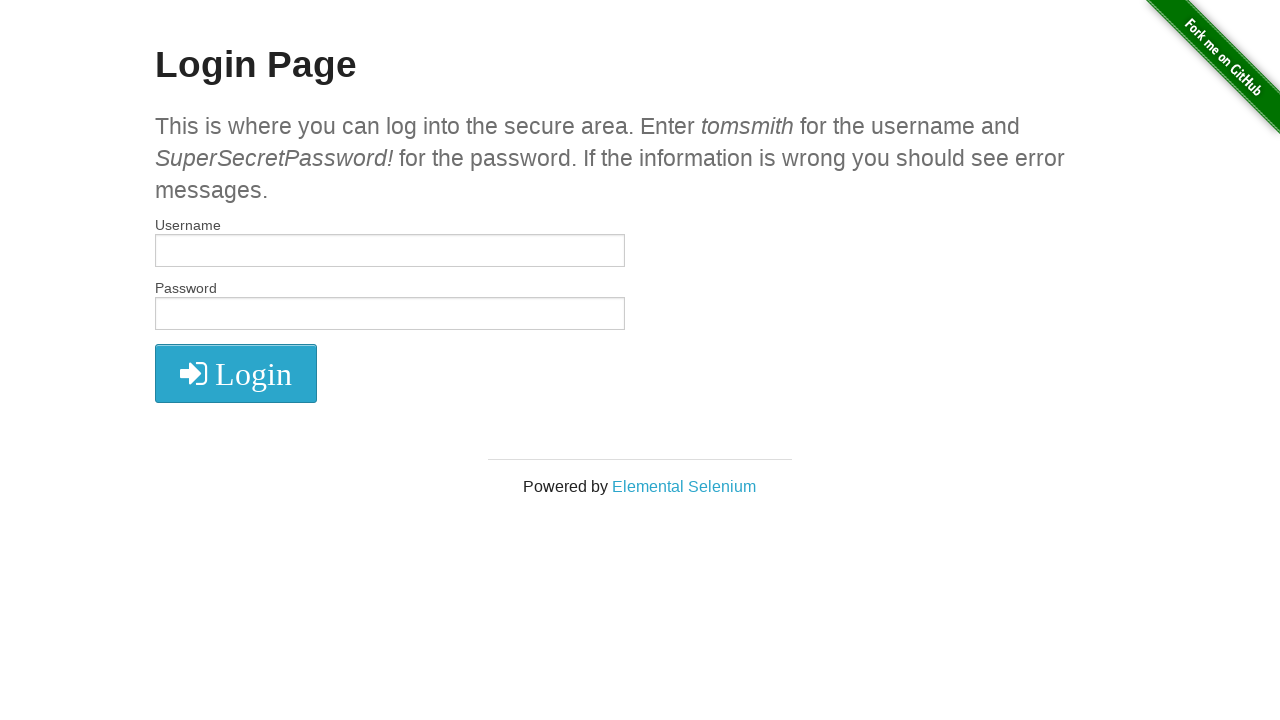

Filled username field with 'tomsmith' on #username
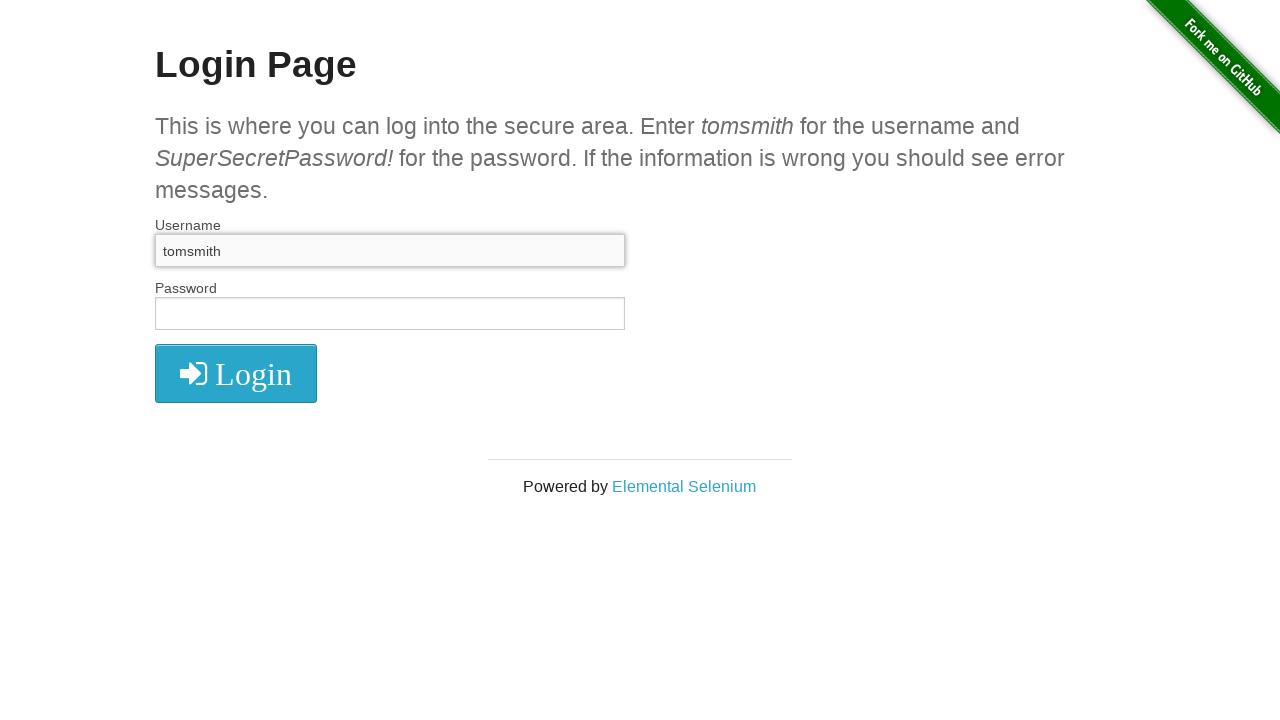

Filled password field with test credentials on #password
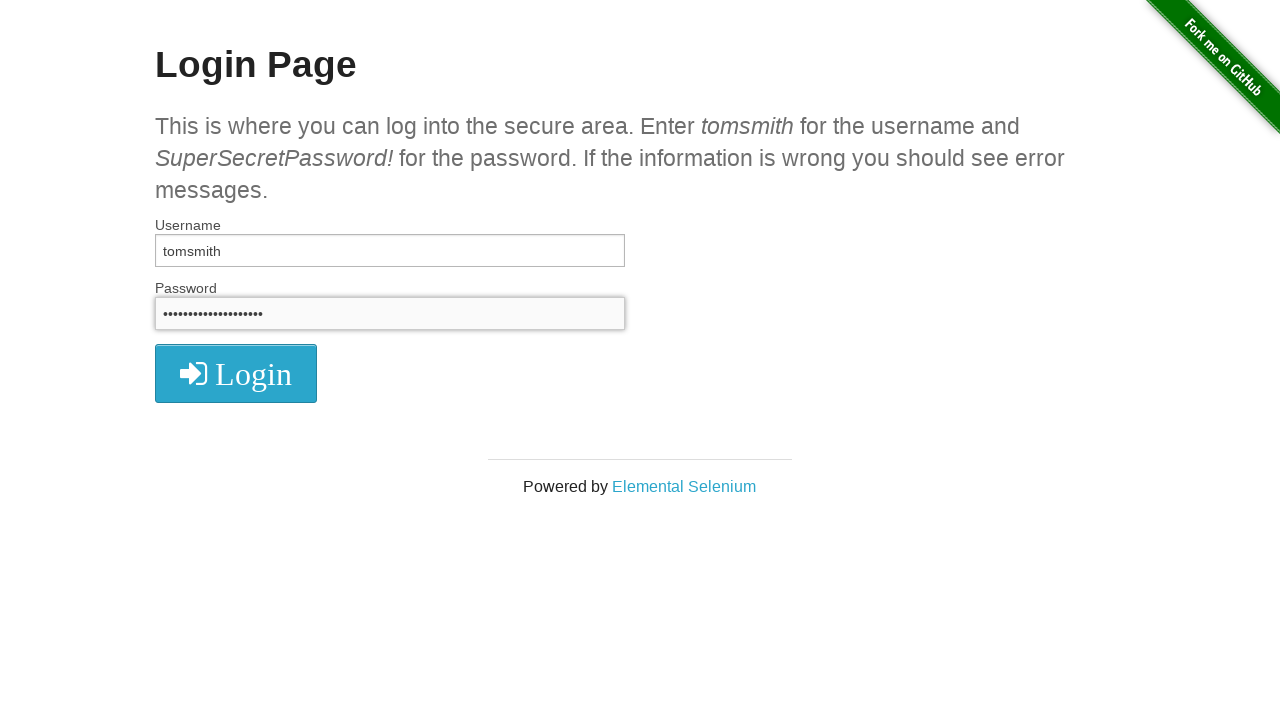

Clicked submit button to log in at (236, 373) on button[type='submit']
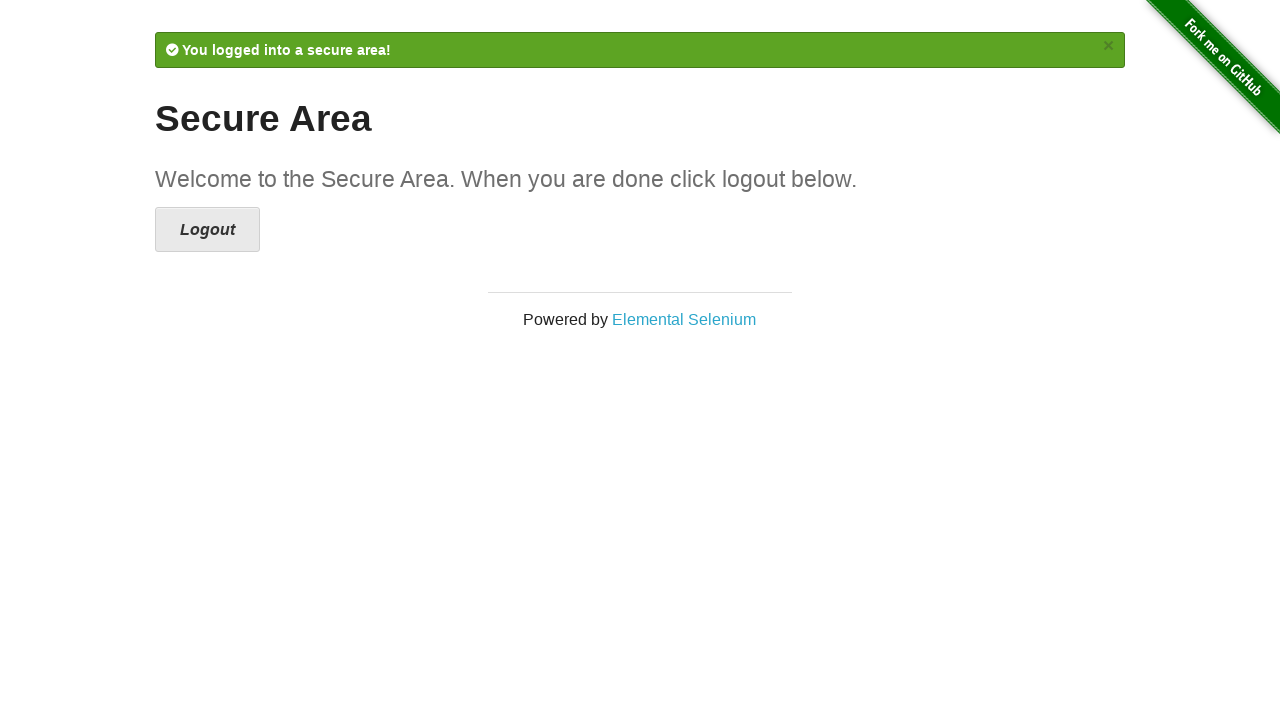

Flash message appeared confirming successful login
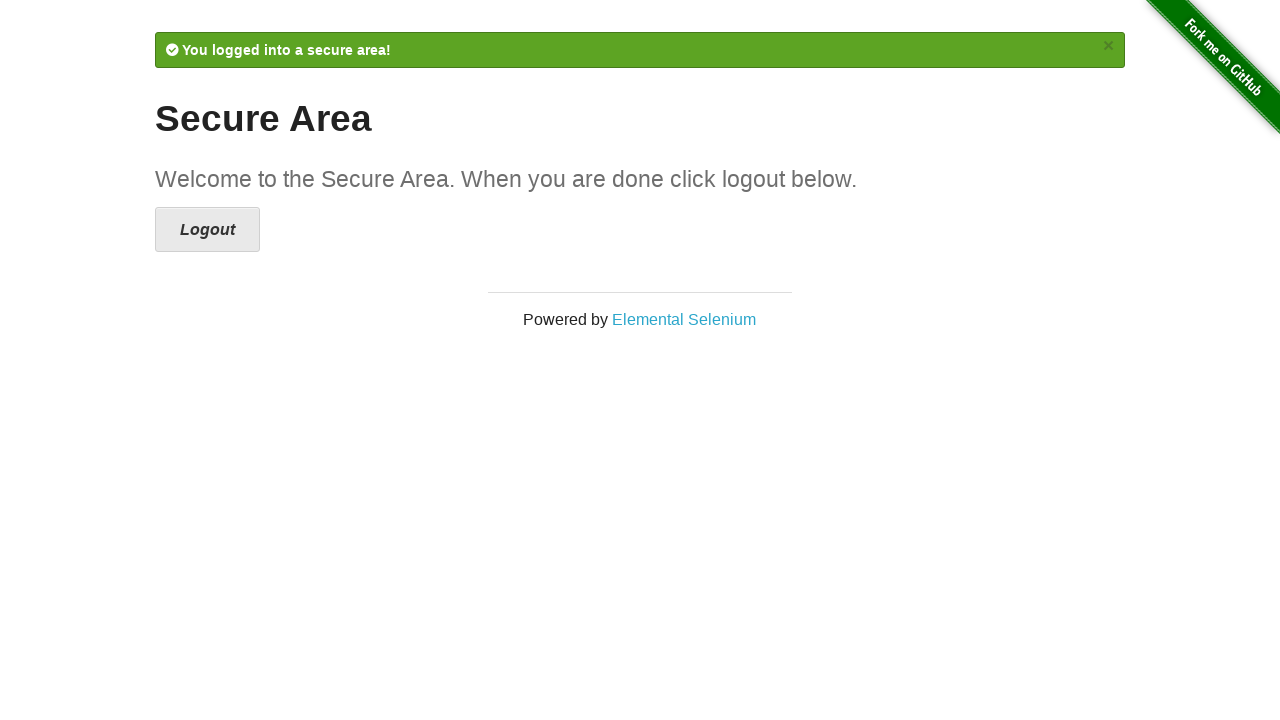

Verified successful navigation to secure page
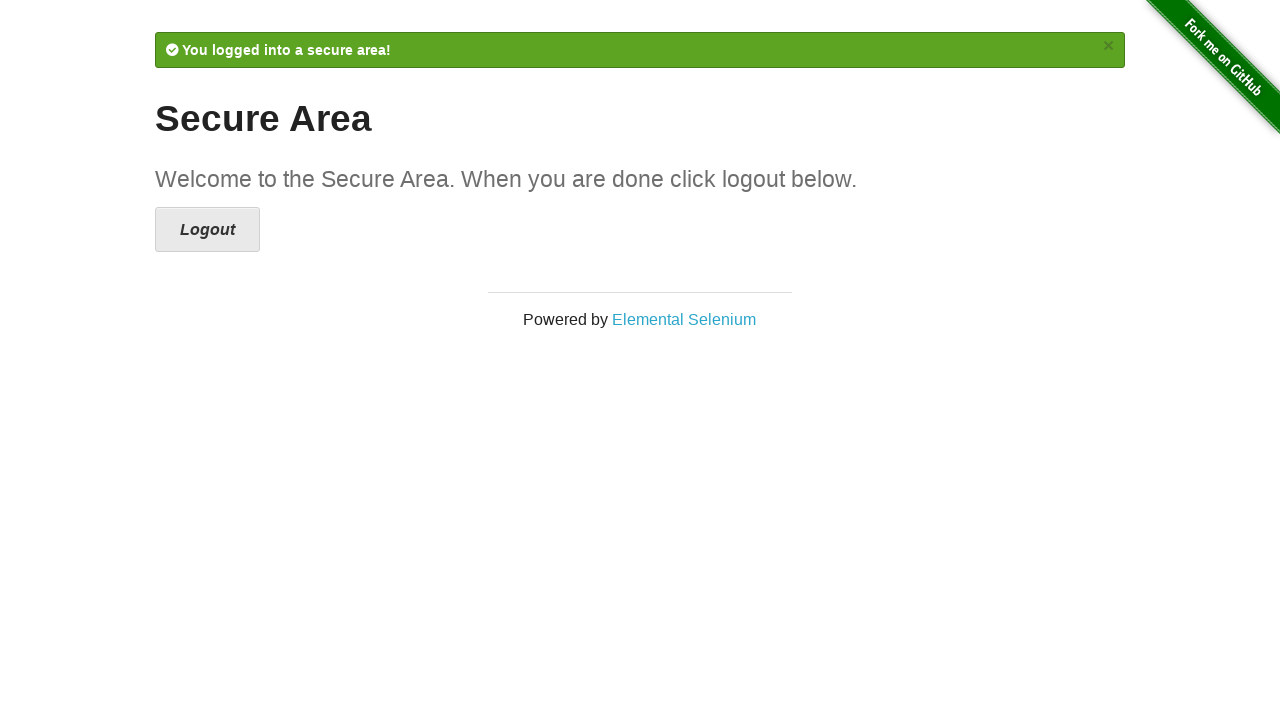

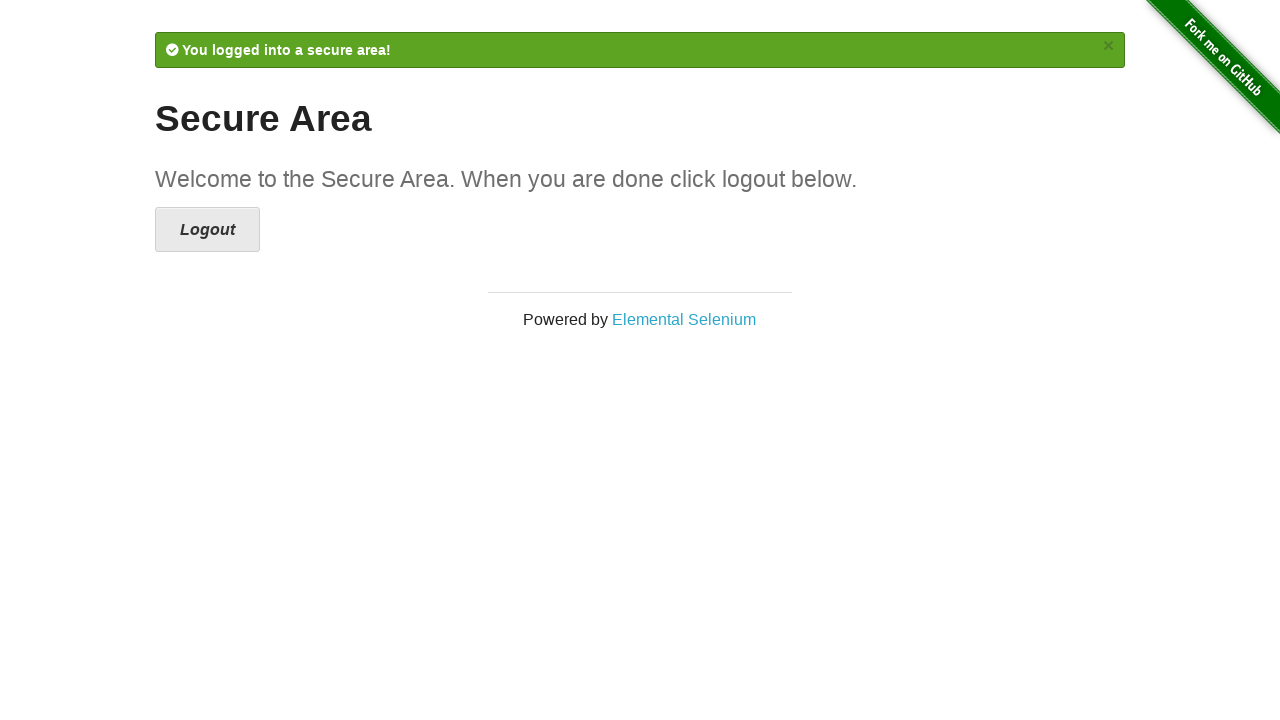